Tests custom dropdown selection on React Semantic UI demo page by selecting different user names

Starting URL: https://react.semantic-ui.com/maximize/dropdown-example-selection/

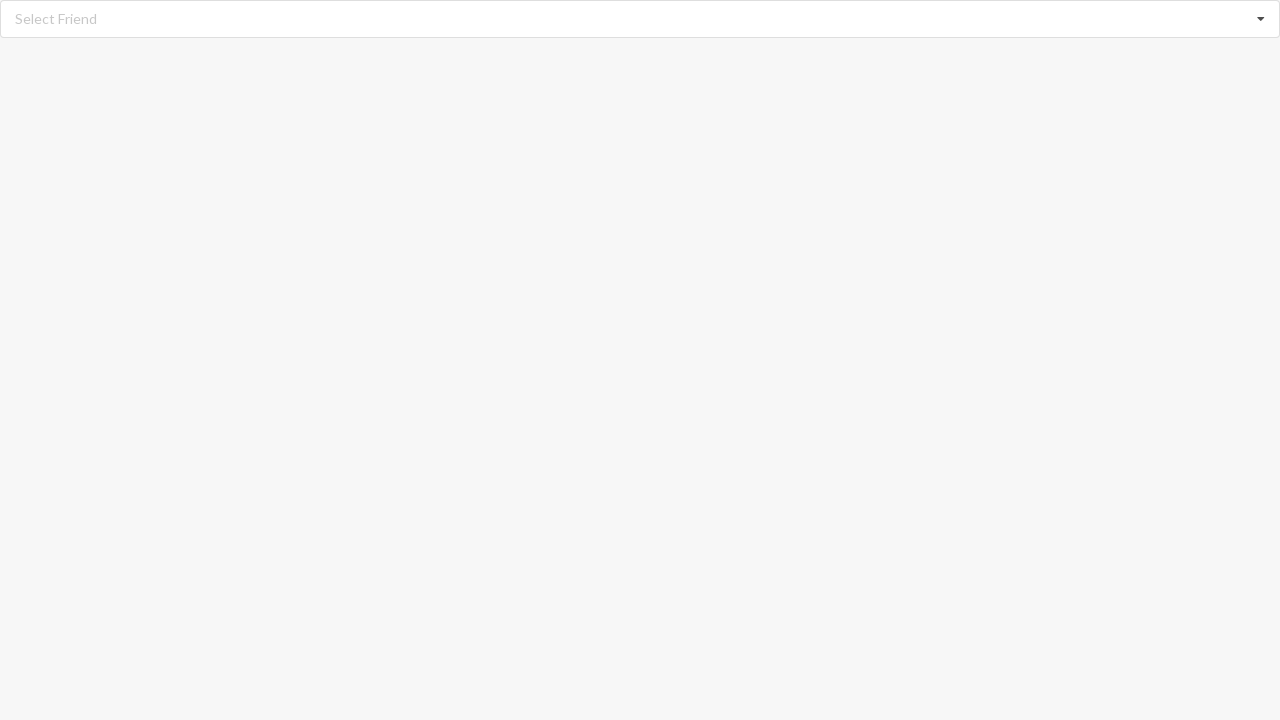

Clicked dropdown to open selection menu at (56, 19) on div.divider
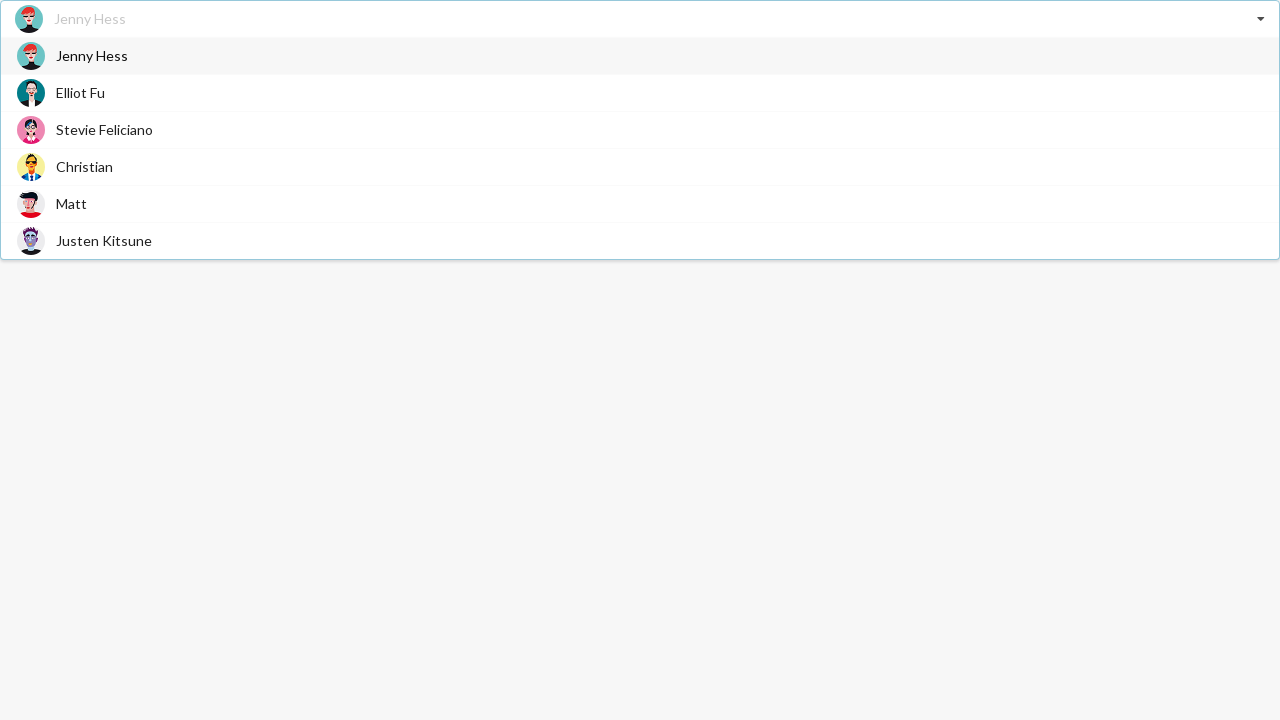

Dropdown menu items loaded
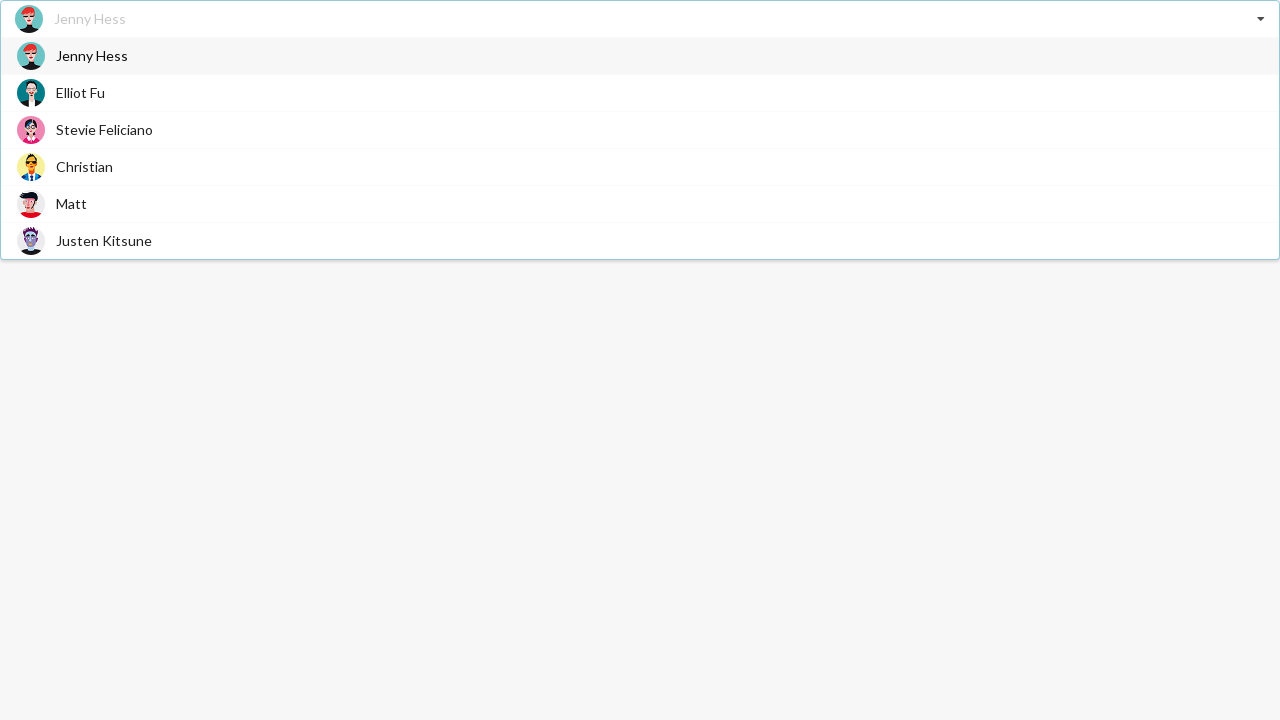

Selected 'Elliot Fu' from dropdown
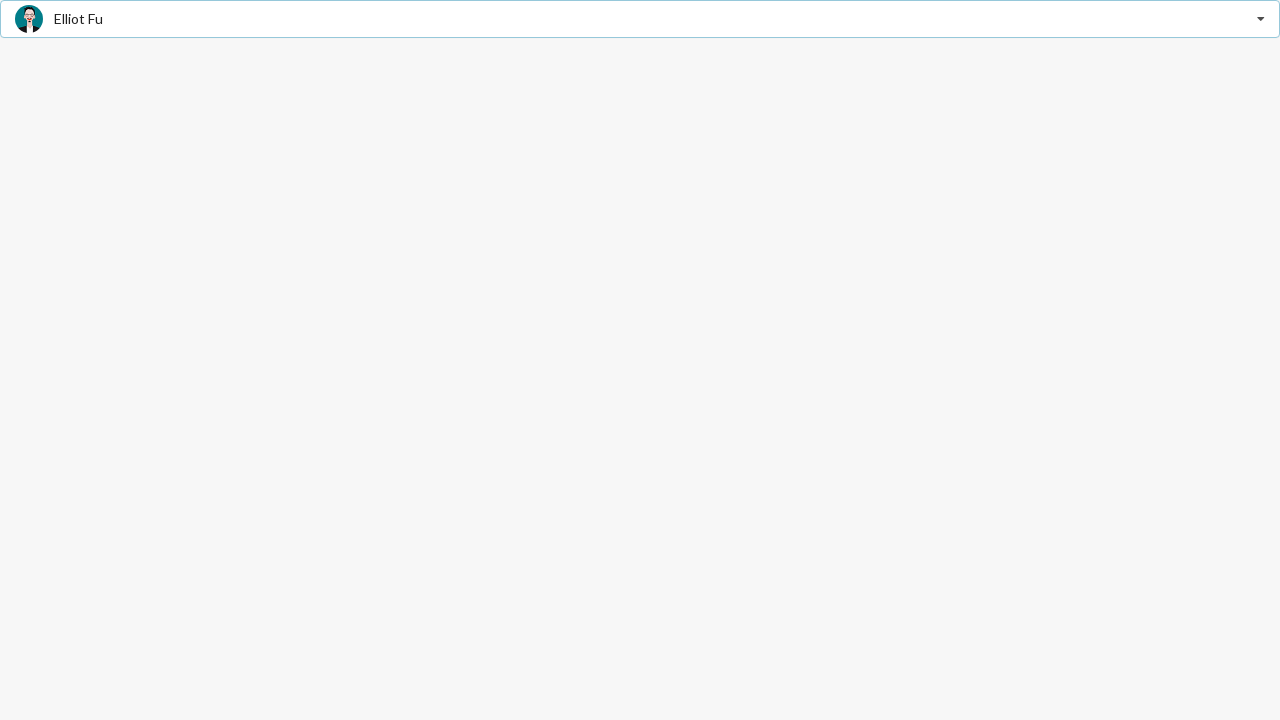

Clicked dropdown to open selection menu at (59, 19) on div.divider
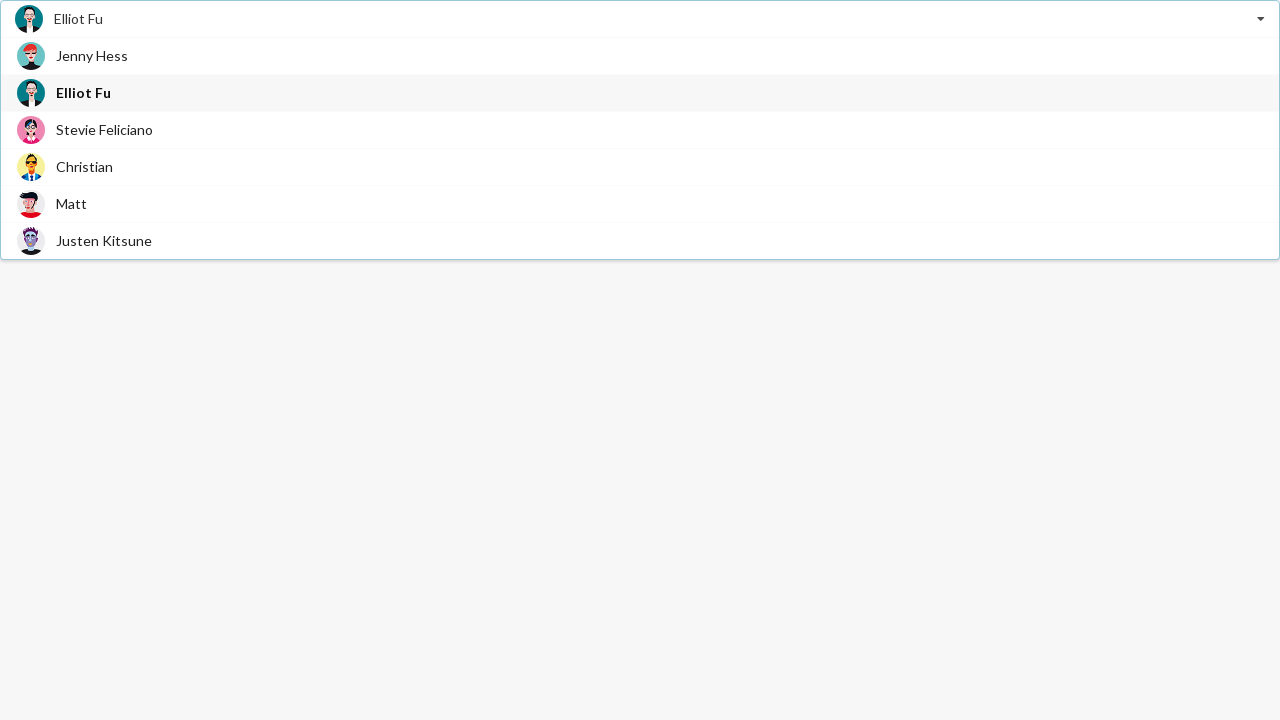

Dropdown menu items loaded
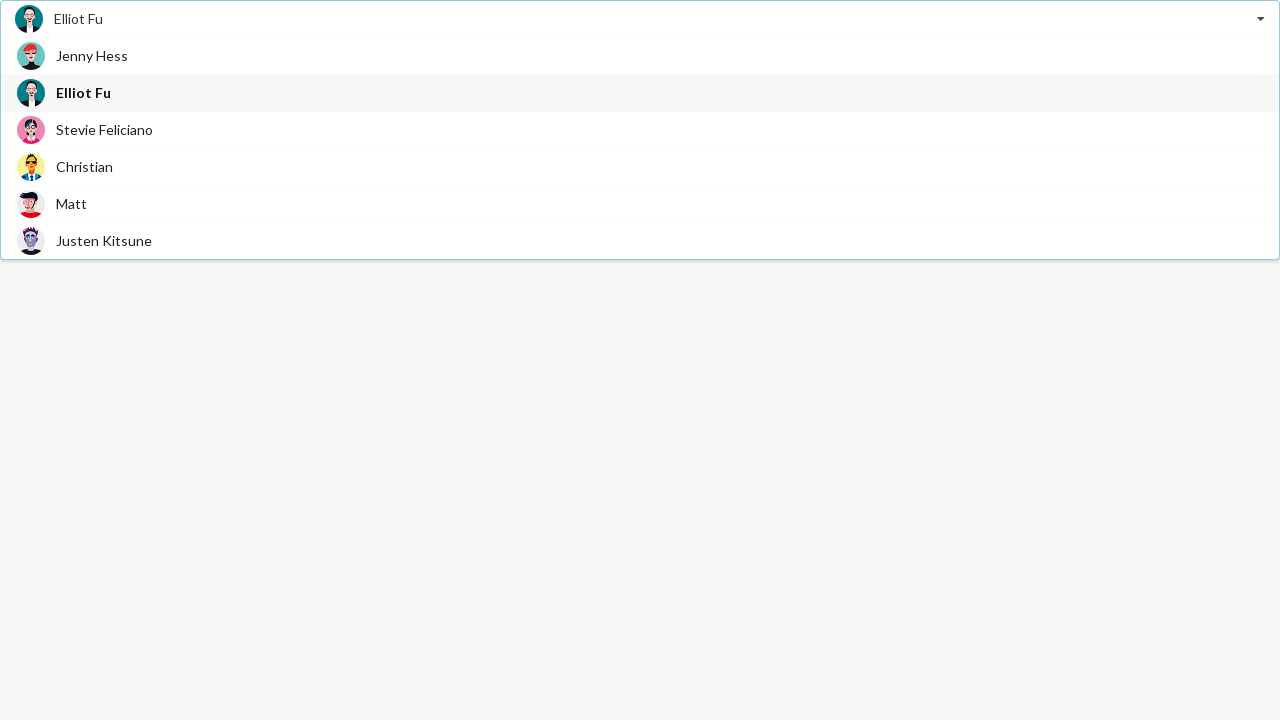

Selected 'Jenny Hess' from dropdown
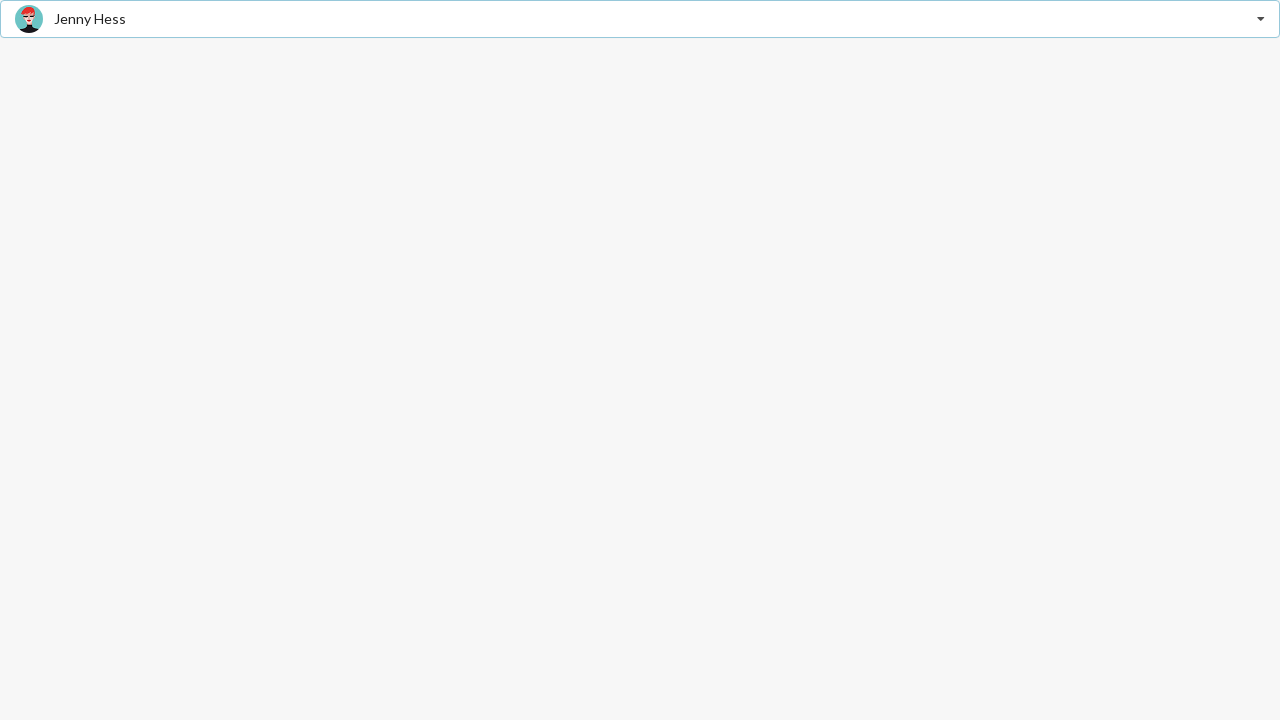

Clicked dropdown to open selection menu at (70, 19) on div.divider
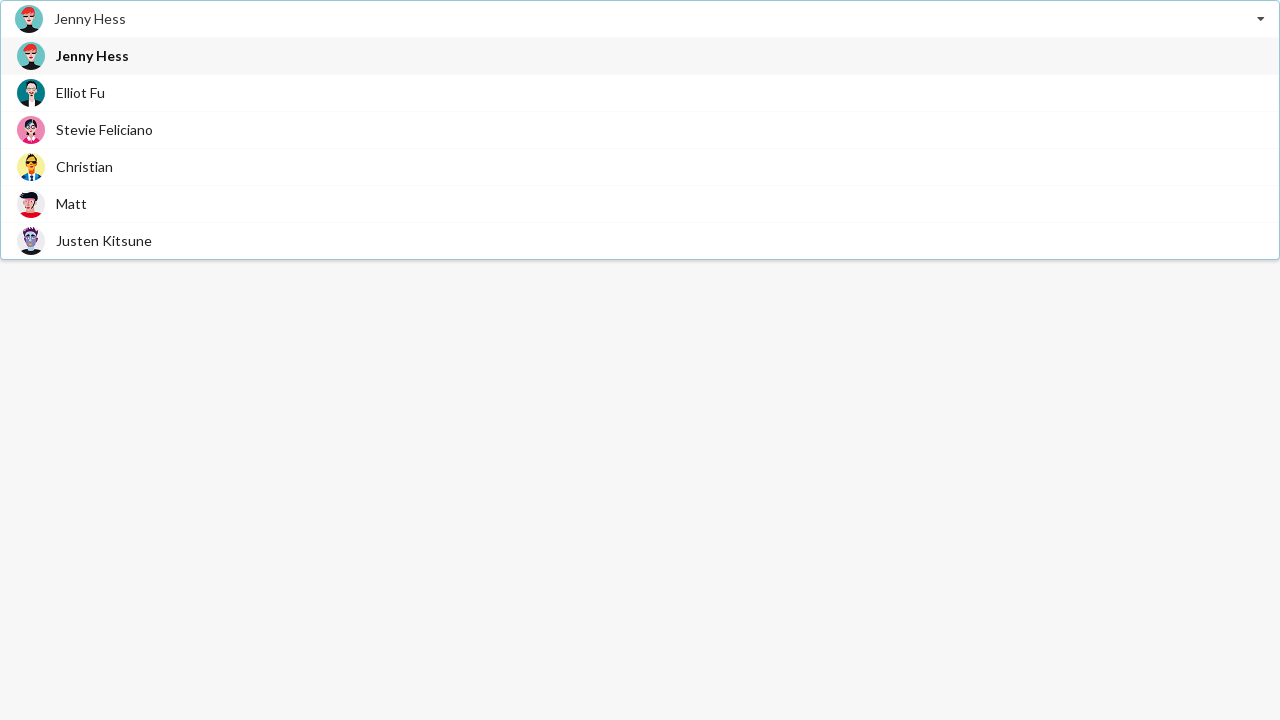

Dropdown menu items loaded
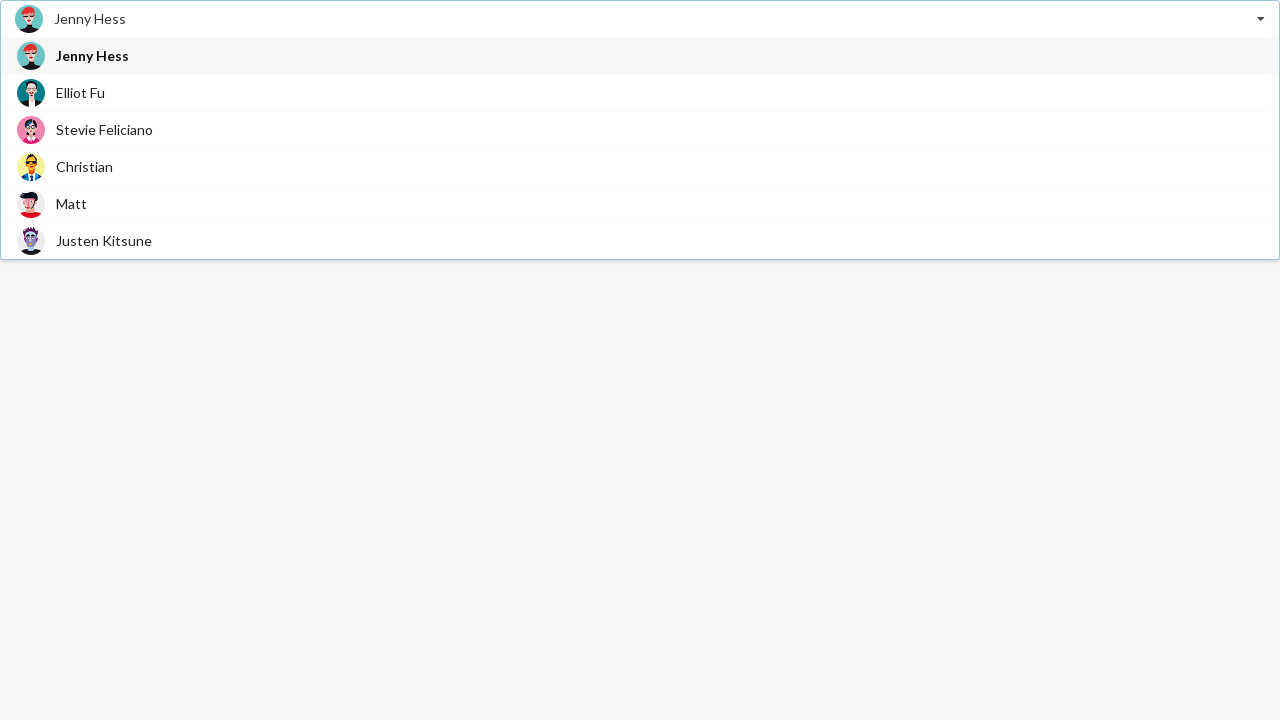

Selected 'Stevie Feliciano' from dropdown
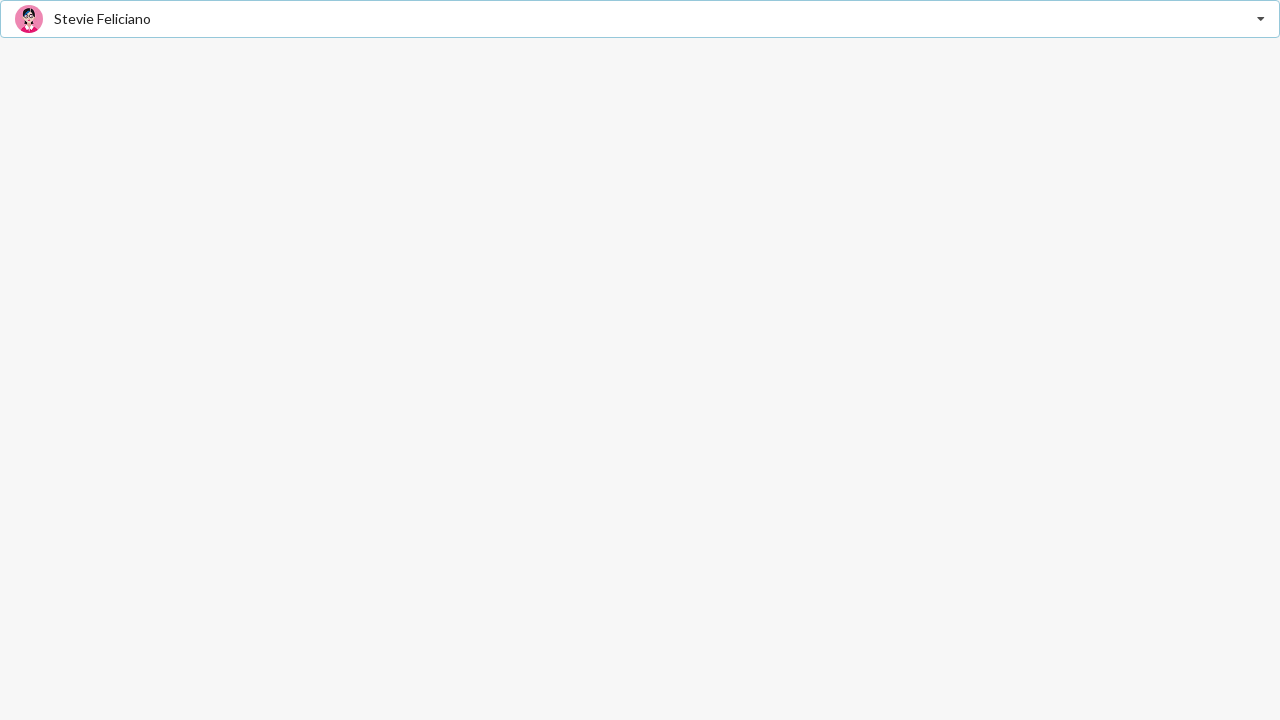

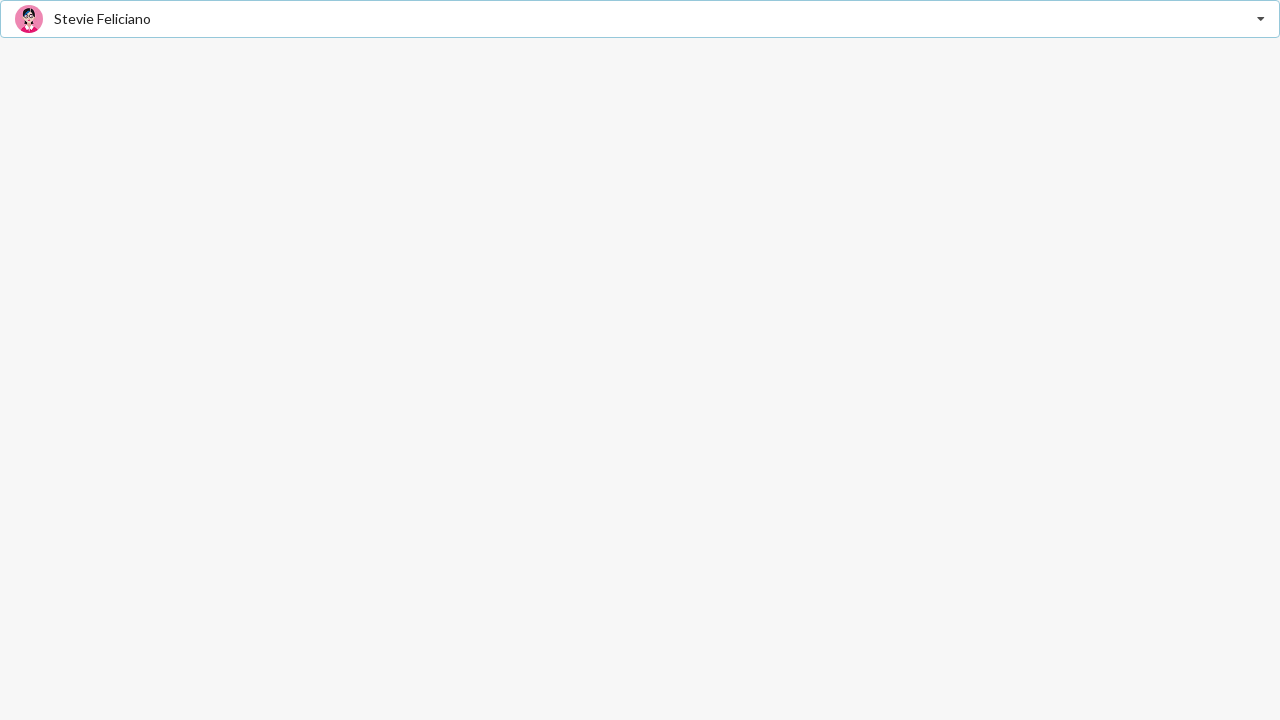